Tests JavaScript alert handling on DemoQA by clicking buttons to trigger normal and timer-based alerts, then validating alert text and accepting them.

Starting URL: https://demoqa.com/alerts

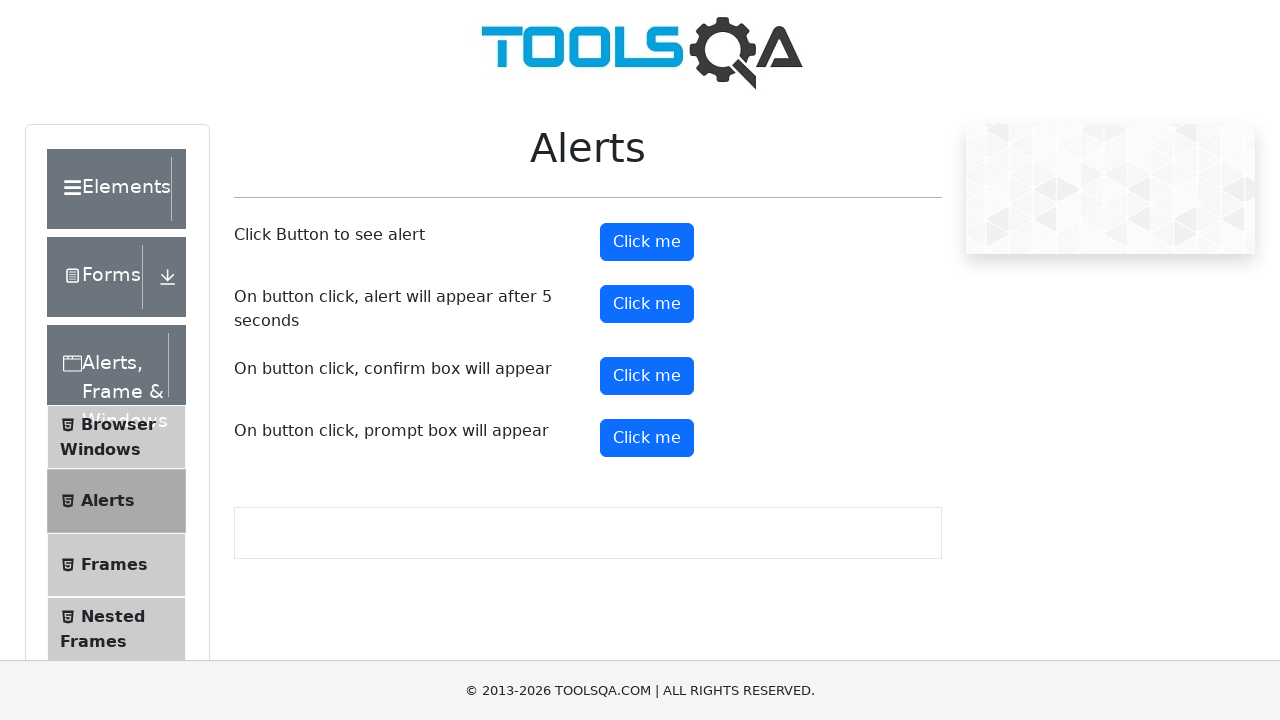

Waited for page to load - networkidle state reached
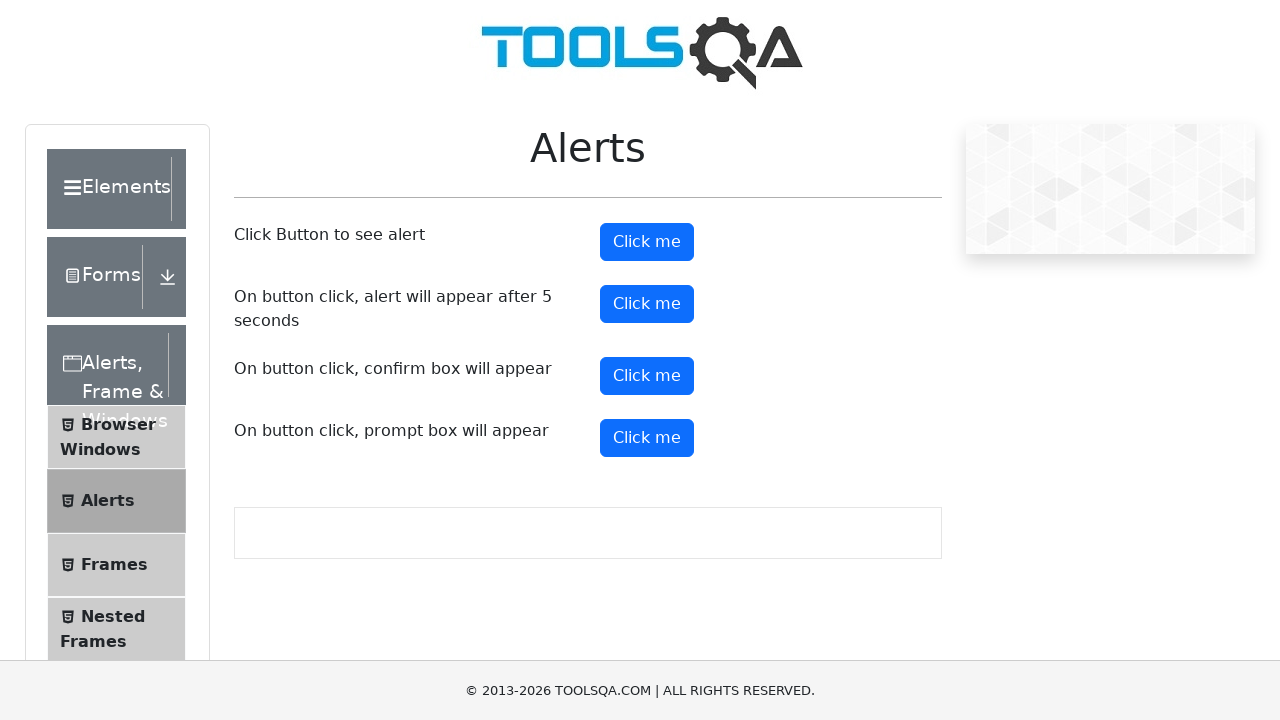

Clicked the normal alert button at (647, 242) on #alertButton
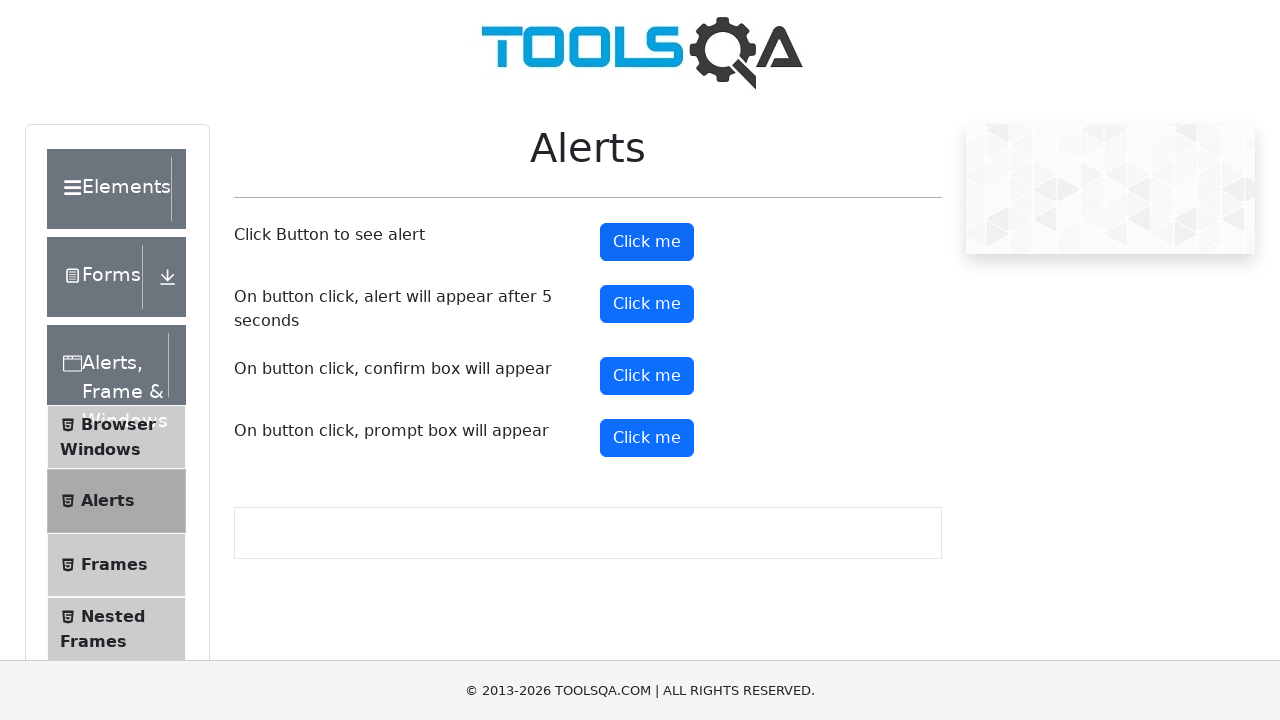

Set up dialog handler to accept alerts
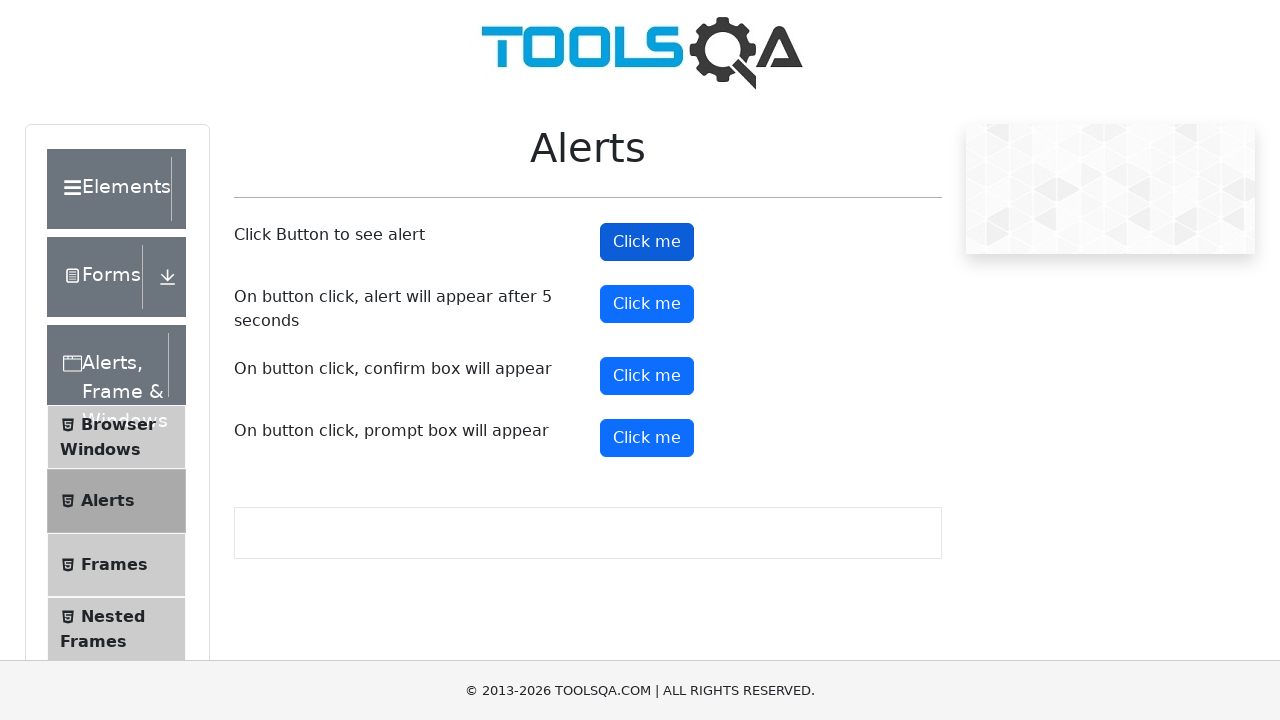

Waited 1 second for normal alert to be processed
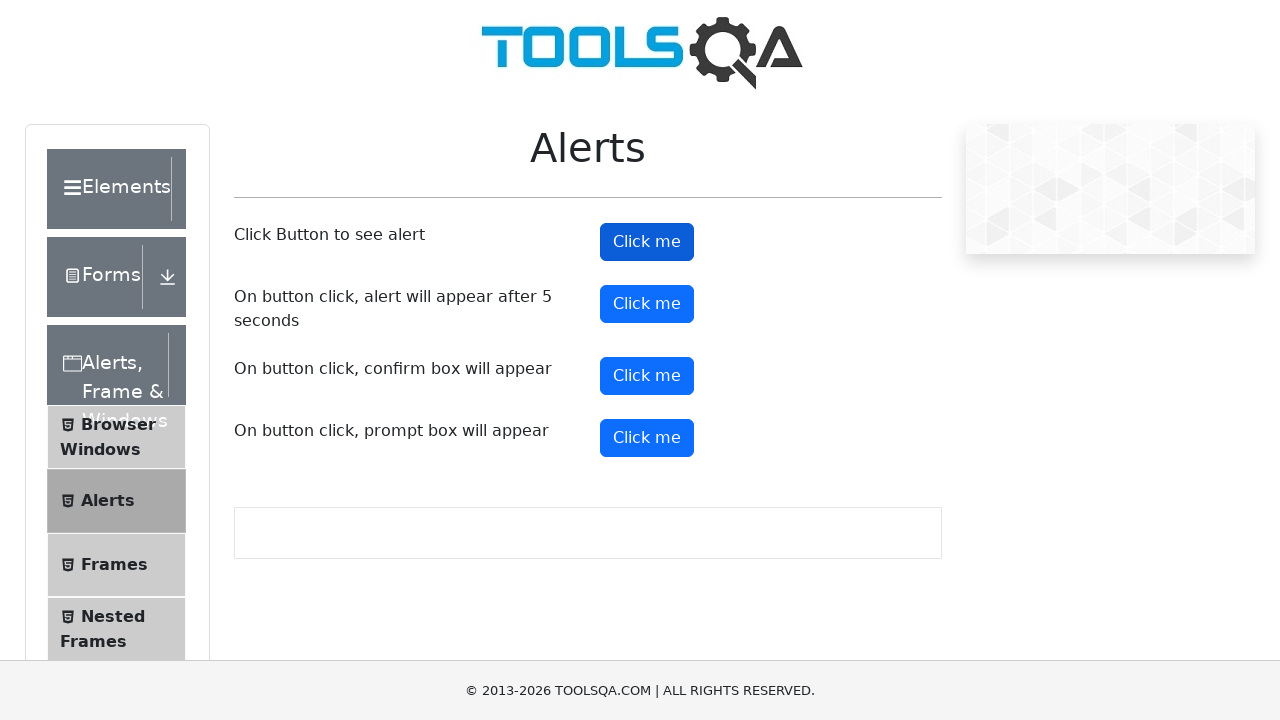

Scrolled timer alert button into view
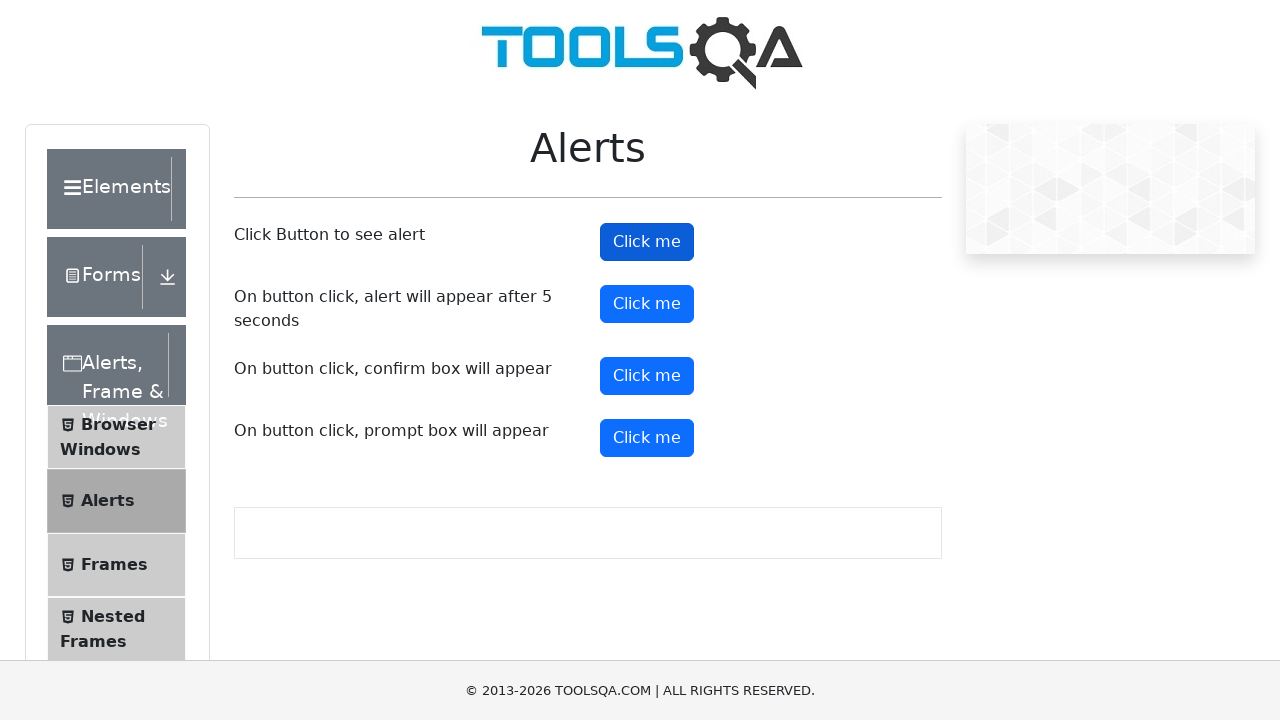

Clicked the timer alert button (5 second delay) at (647, 304) on #timerAlertButton
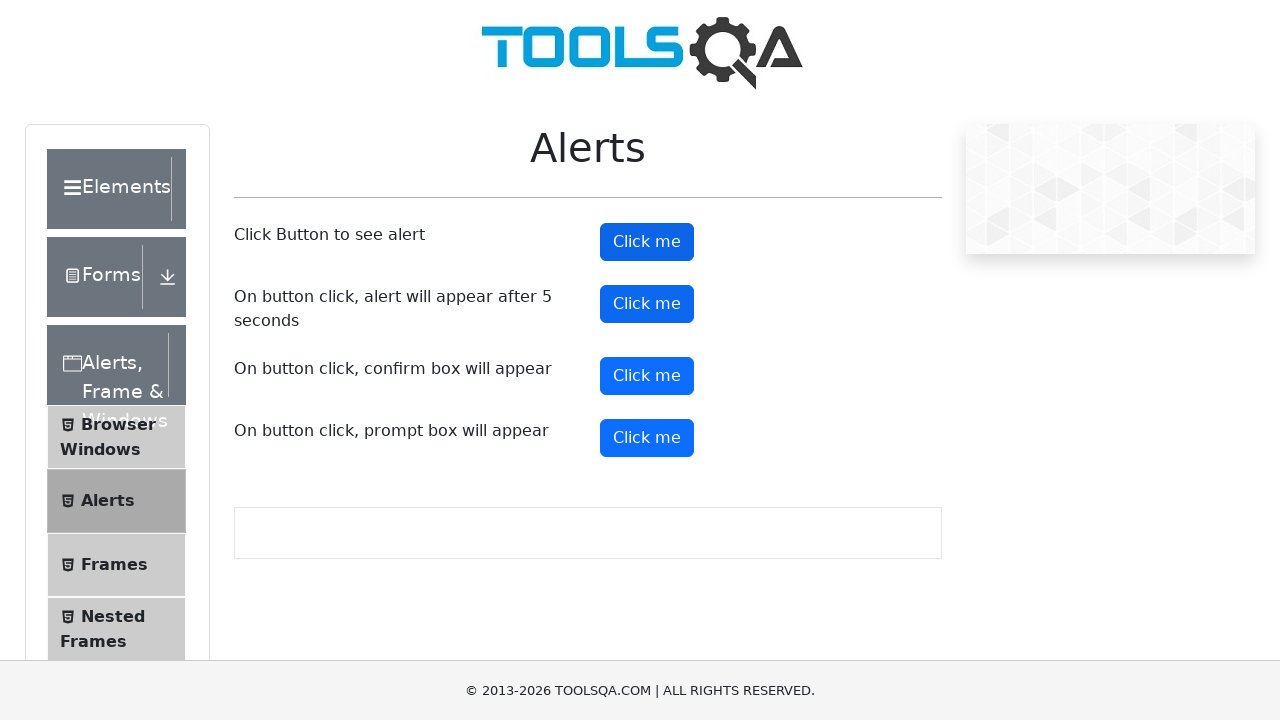

Waited 6 seconds for timer-based alert to appear and be accepted
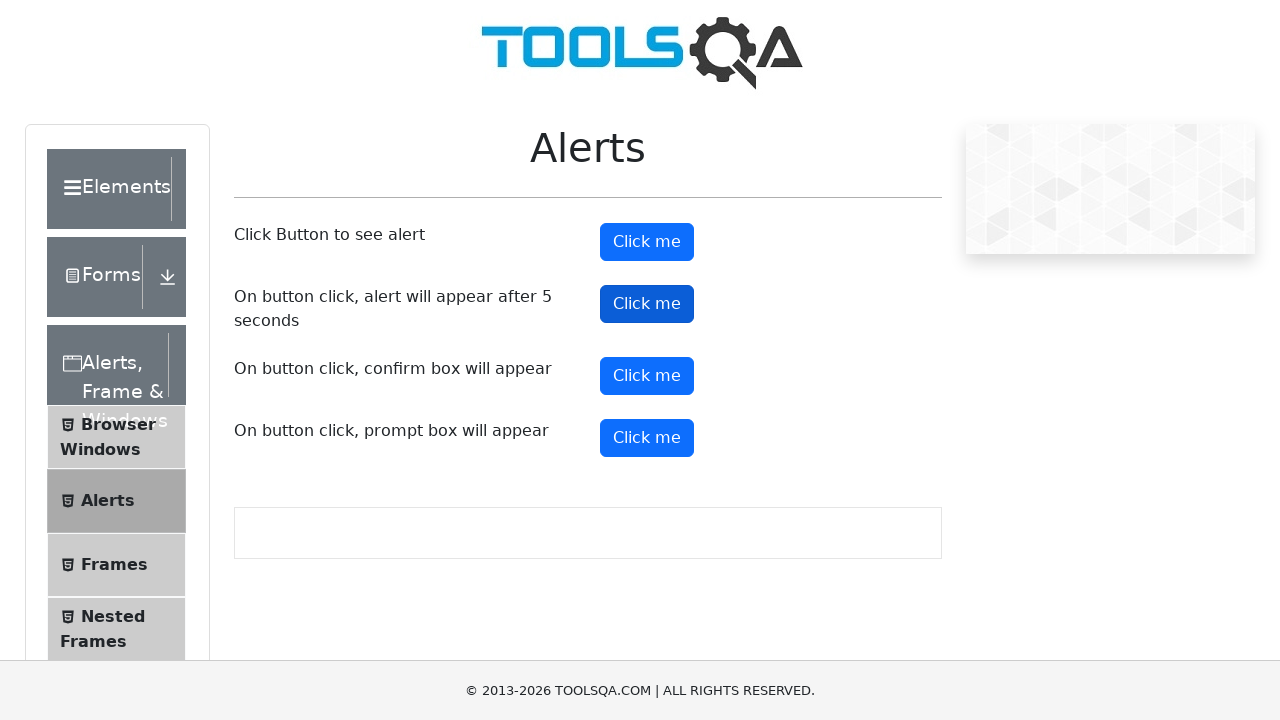

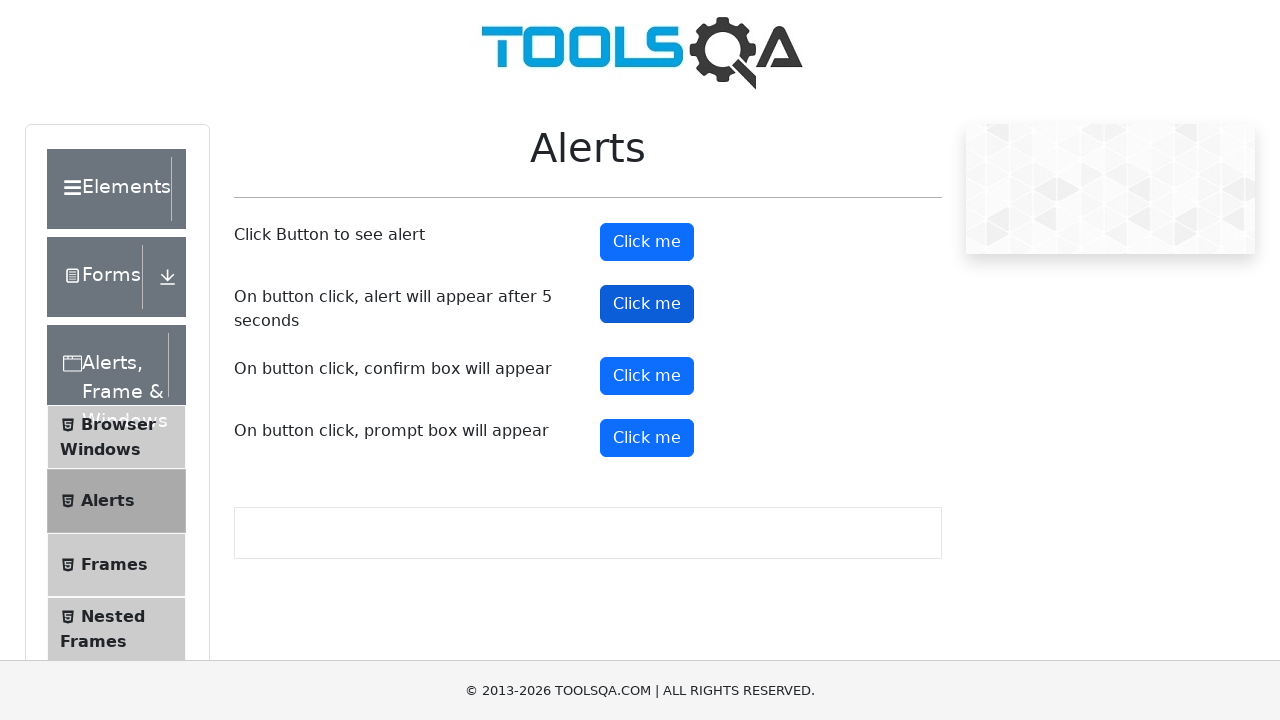